Tests JavaScript alert handling by clicking a button that triggers an alert and accepting the alert dialog.

Starting URL: http://www.tizag.com/javascriptT/javascriptalert.php

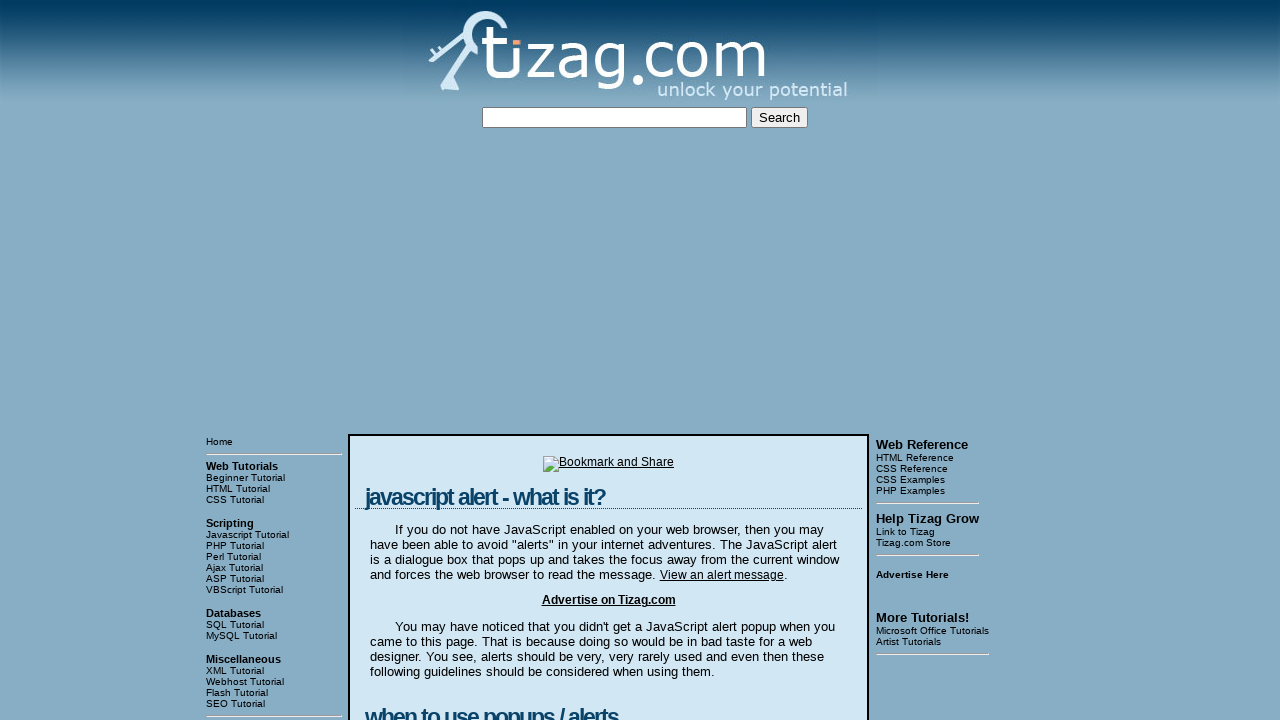

Set up dialog handler to accept alerts
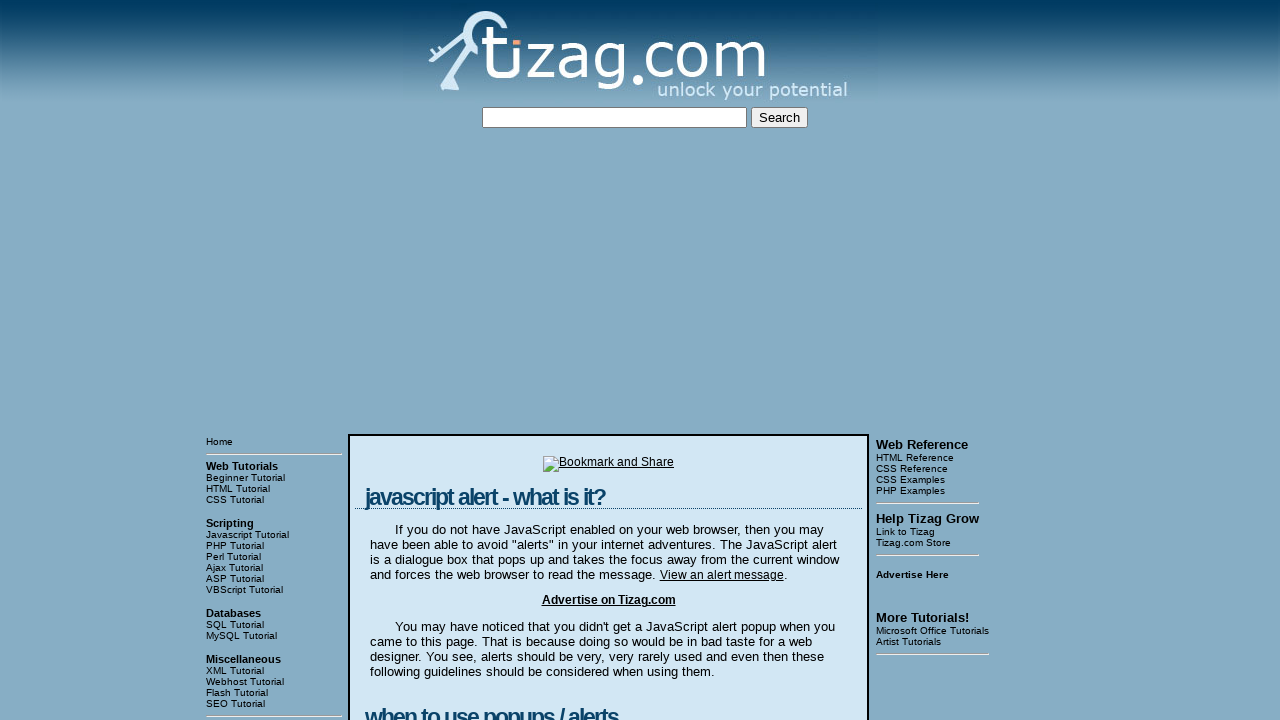

Clicked button to trigger JavaScript alert at (428, 361) on xpath=//html/body/table[3]/tbody/tr[1]/td[2]/table/tbody/tr/td/div[4]/form/input
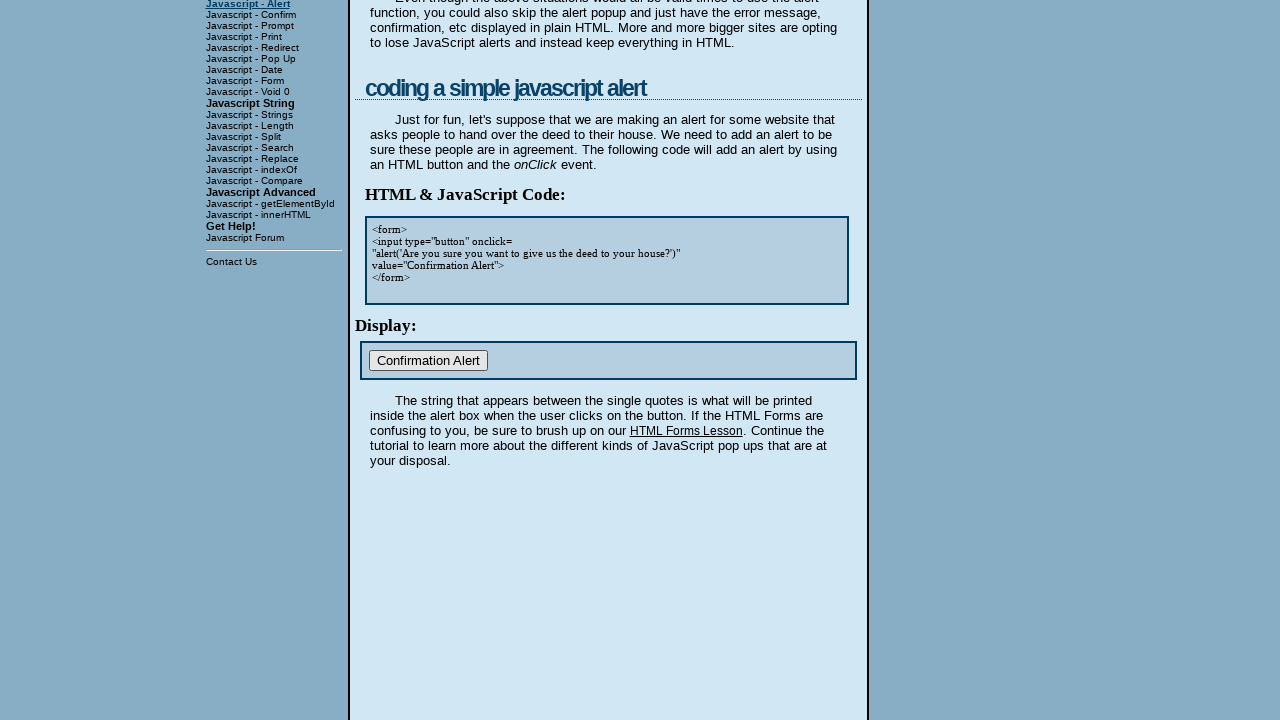

Waited for alert dialog to be processed
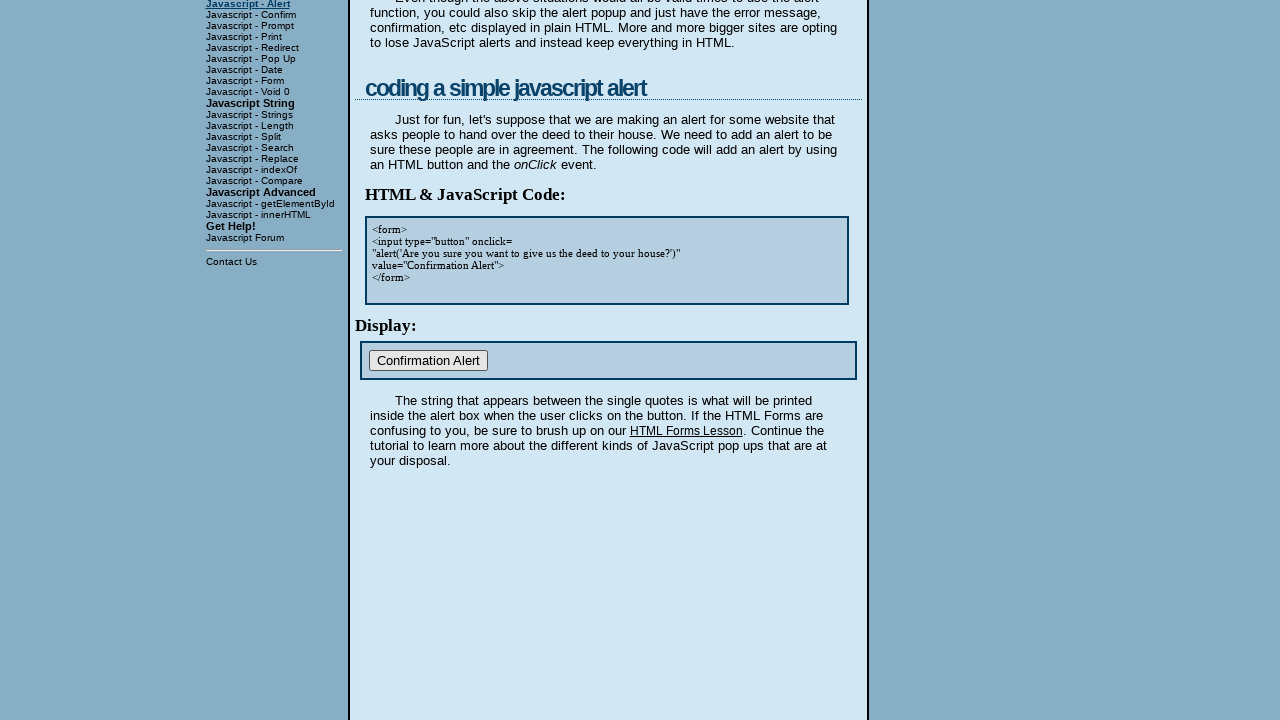

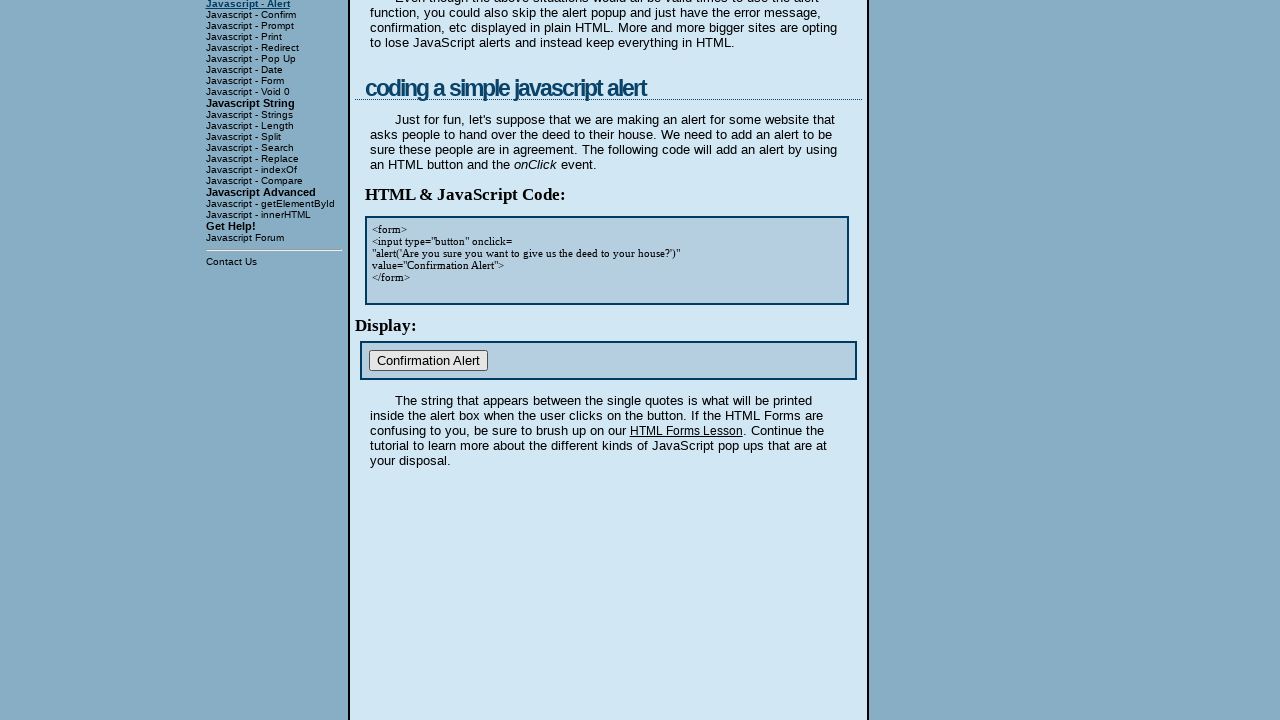